Tests the jQuery UI datepicker widget by clicking on the date input field, navigating to the next month, and selecting a specific date (22nd)

Starting URL: https://jqueryui.com/datepicker/

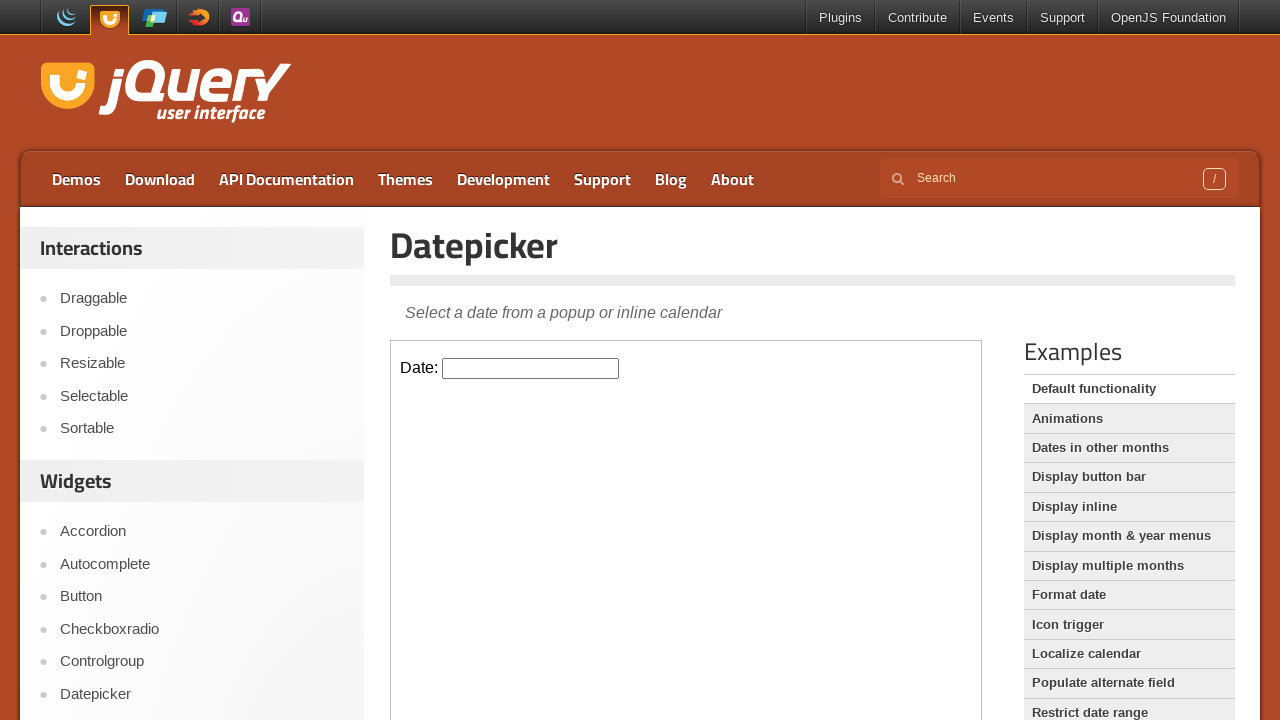

Located the demo iframe containing the datepicker widget
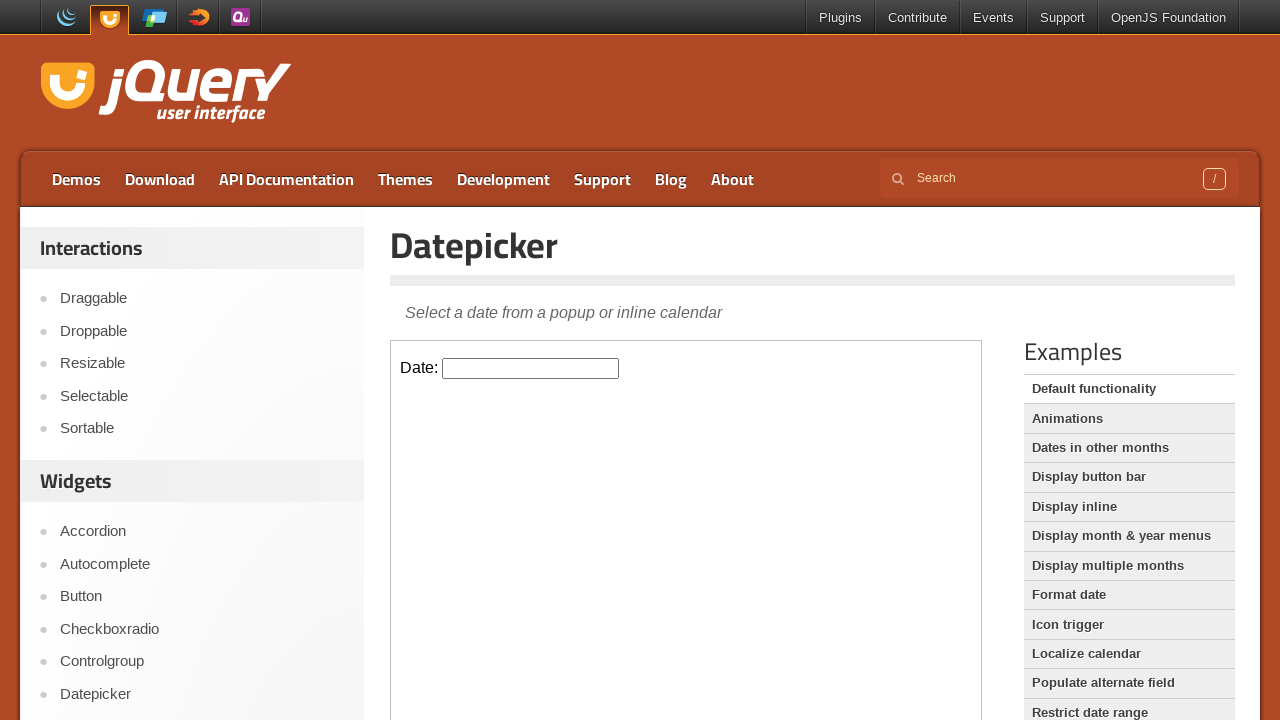

Clicked on the datepicker input field to open the calendar at (531, 368) on .demo-frame >> internal:control=enter-frame >> #datepicker
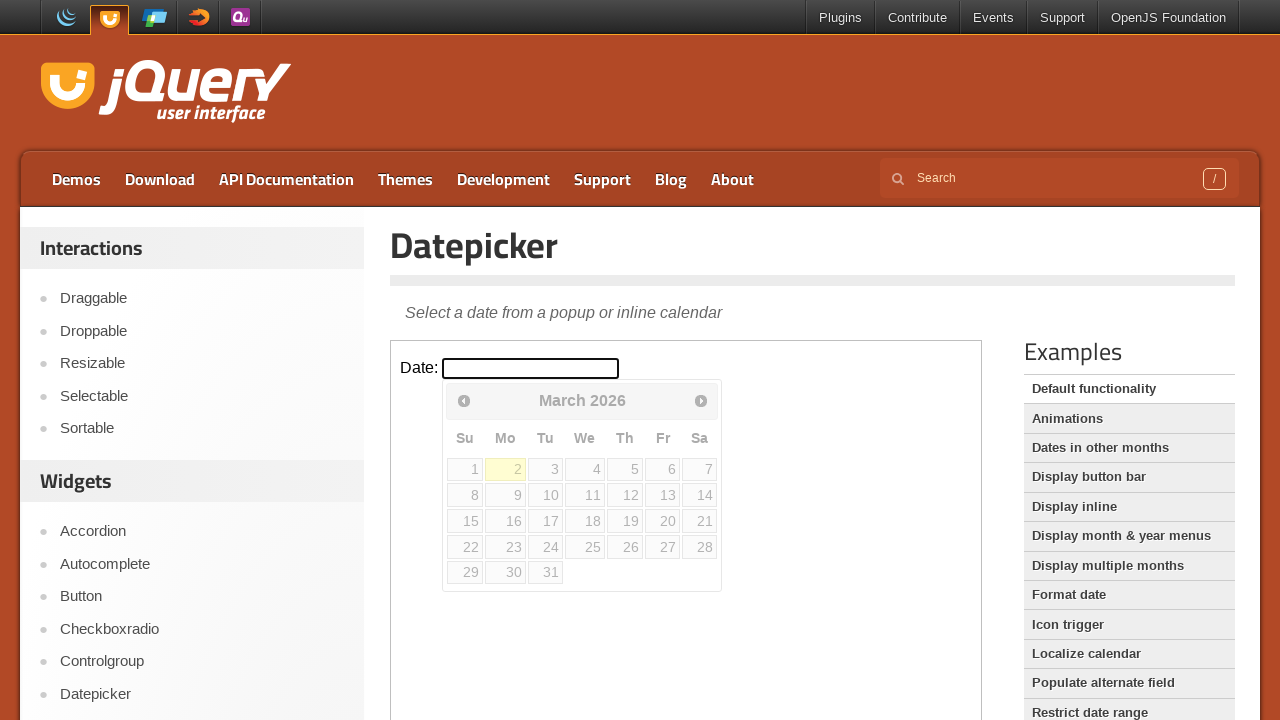

Clicked the 'Next' button to navigate to the next month at (701, 400) on .demo-frame >> internal:control=enter-frame >> a[title='Next']
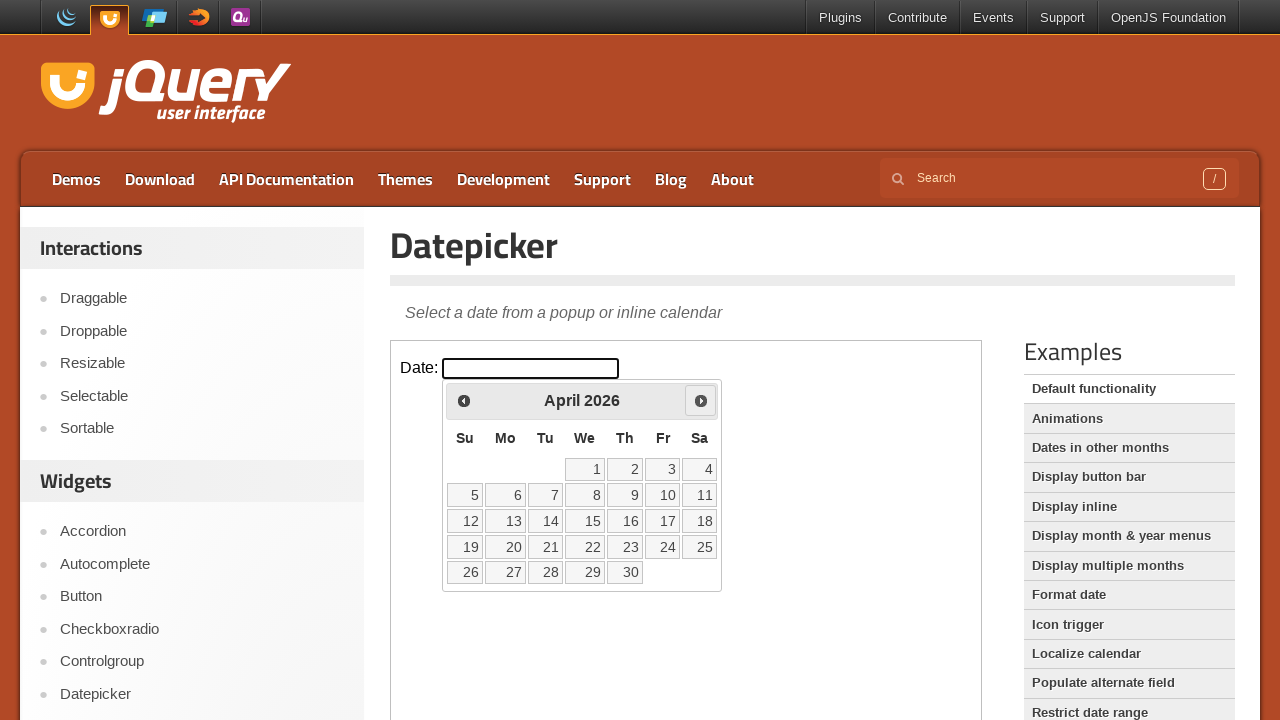

Selected the 22nd day from the calendar at (585, 547) on .demo-frame >> internal:control=enter-frame >> xpath=//a[text()='22']
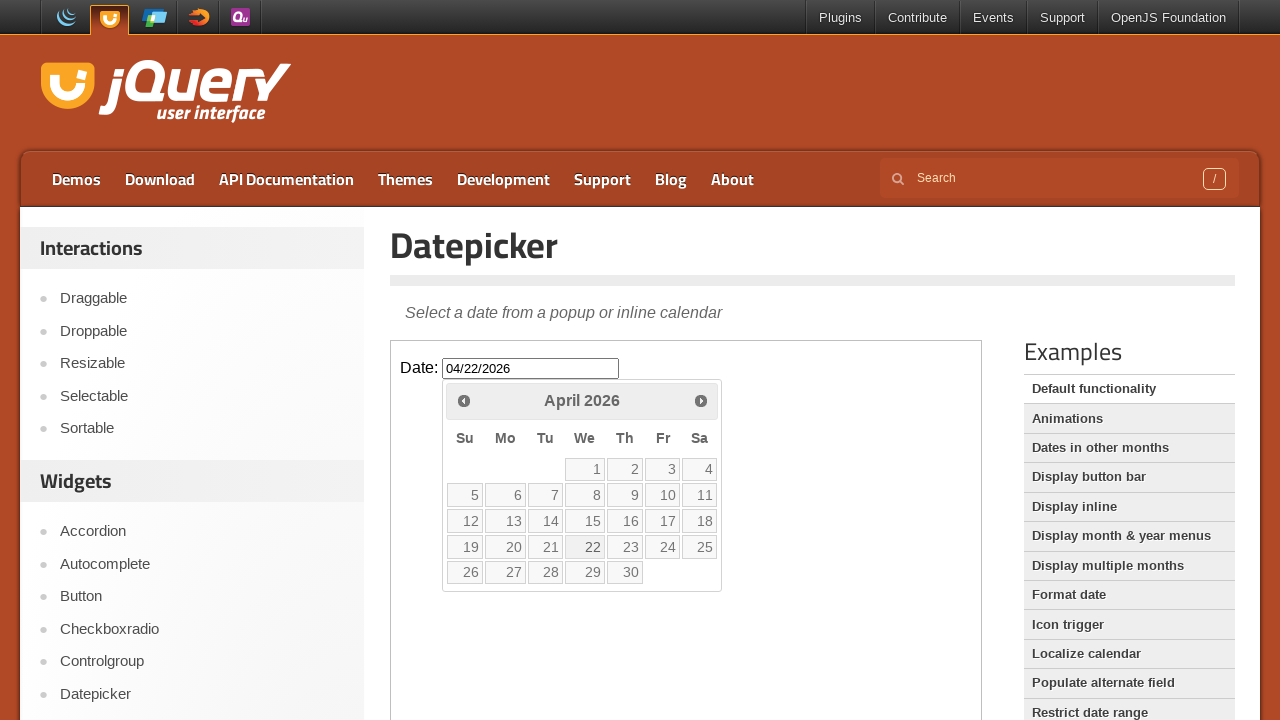

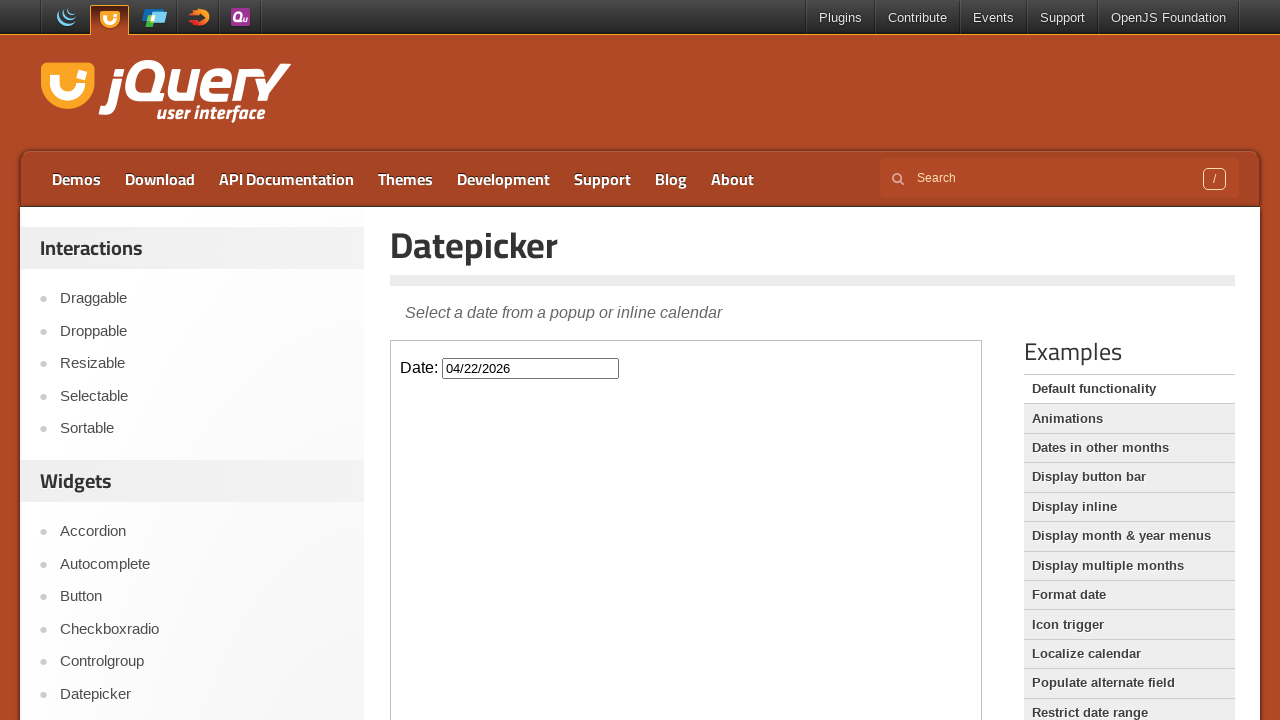